Navigates to a locators example page and verifies that an element with id "heading_1" contains the text "Heading 1"

Starting URL: https://kristinek.github.io/site/examples/locators

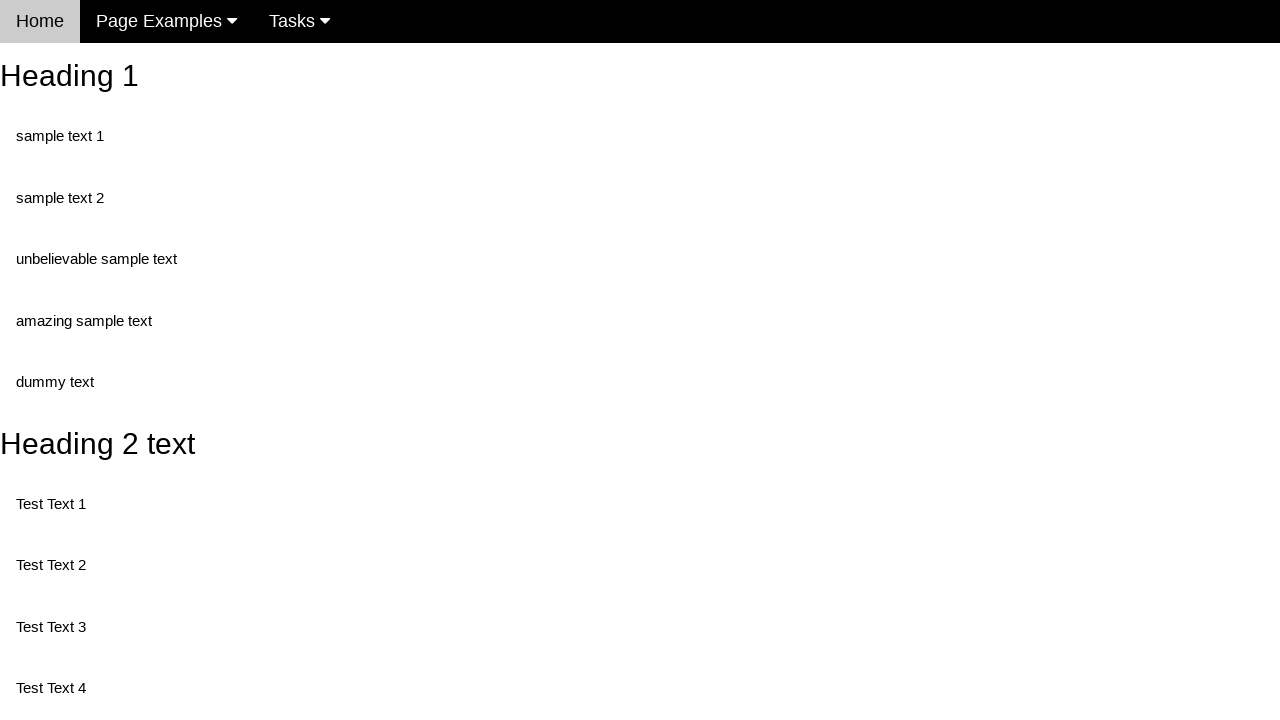

Navigated to locators example page
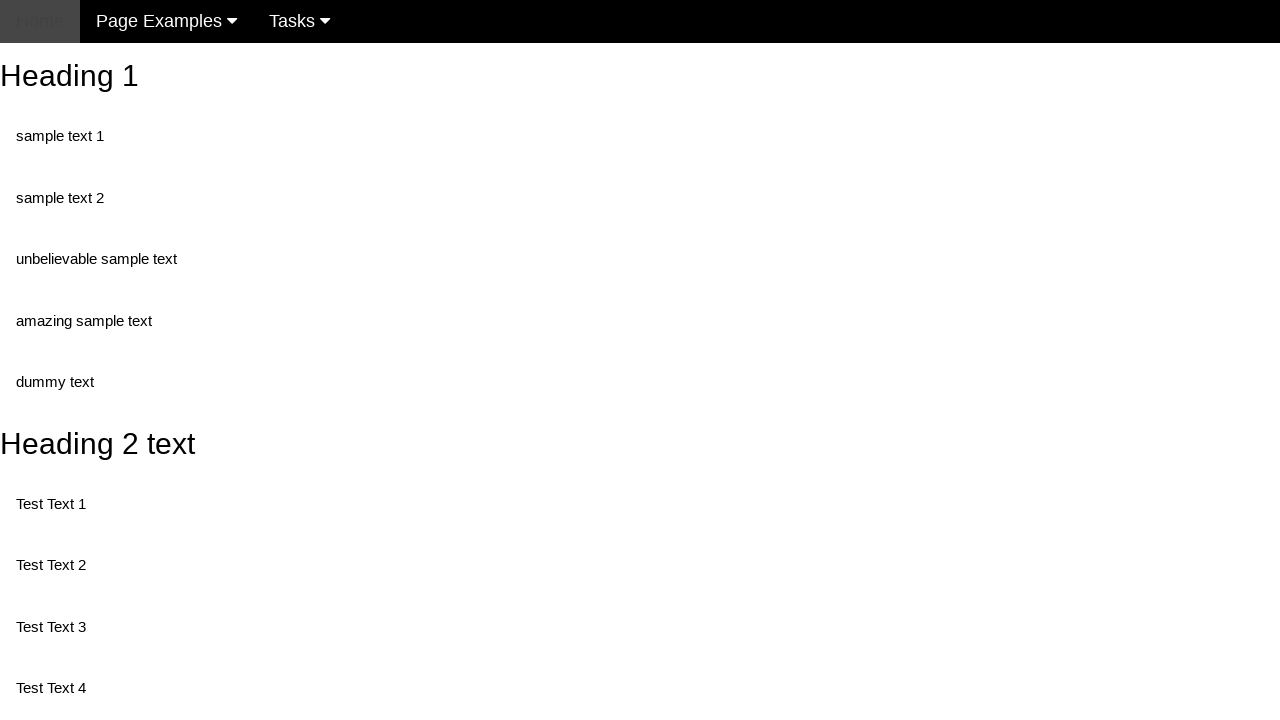

Located heading element with id 'heading_1'
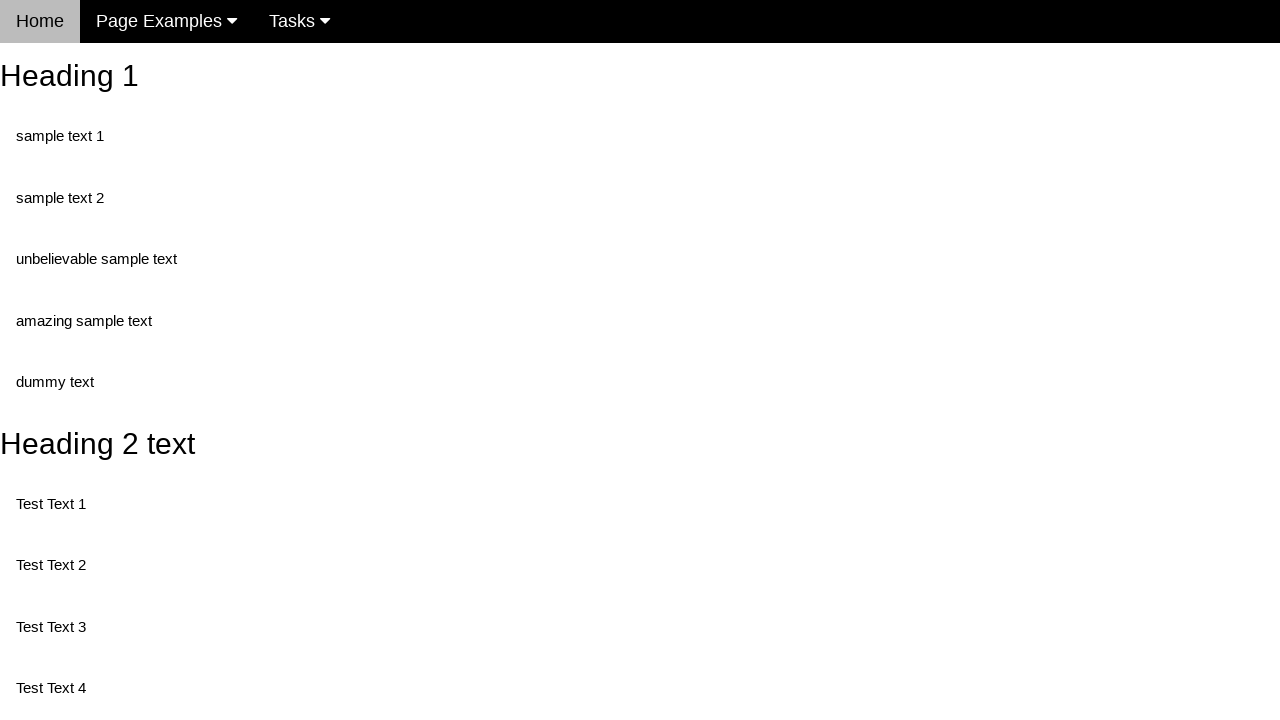

Waited for heading element to be visible
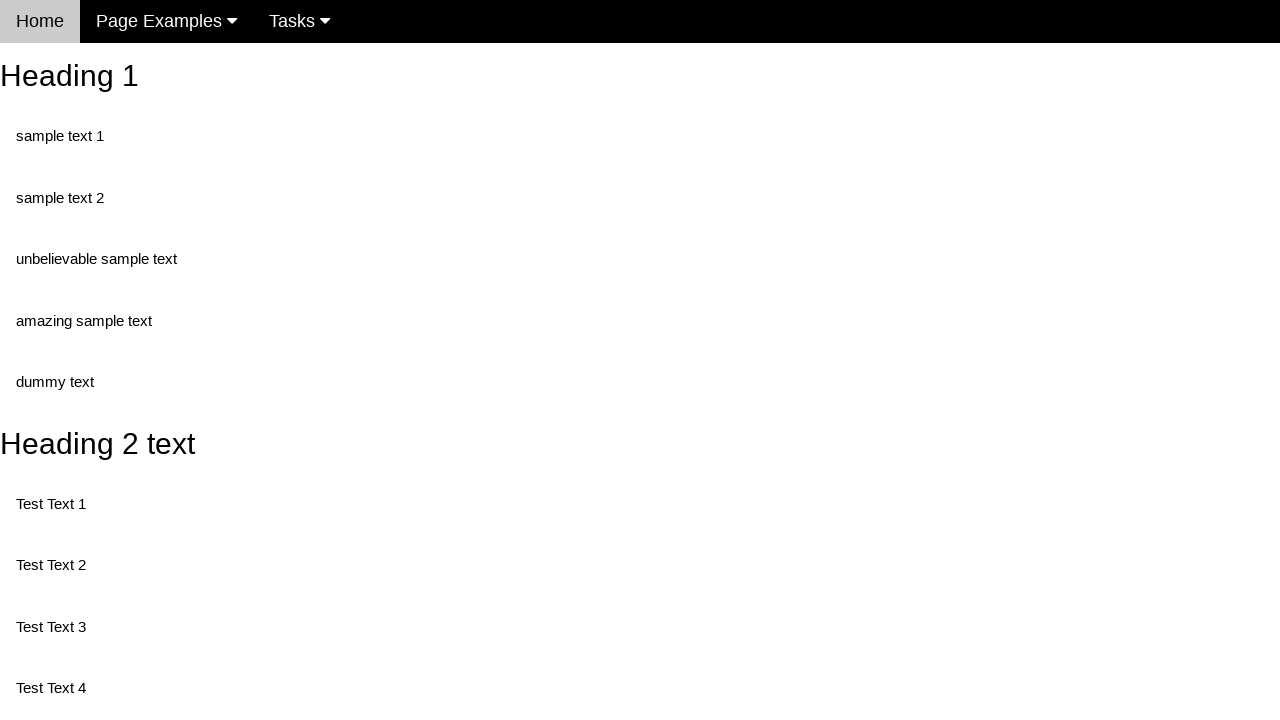

Verified heading element contains text 'Heading 1'
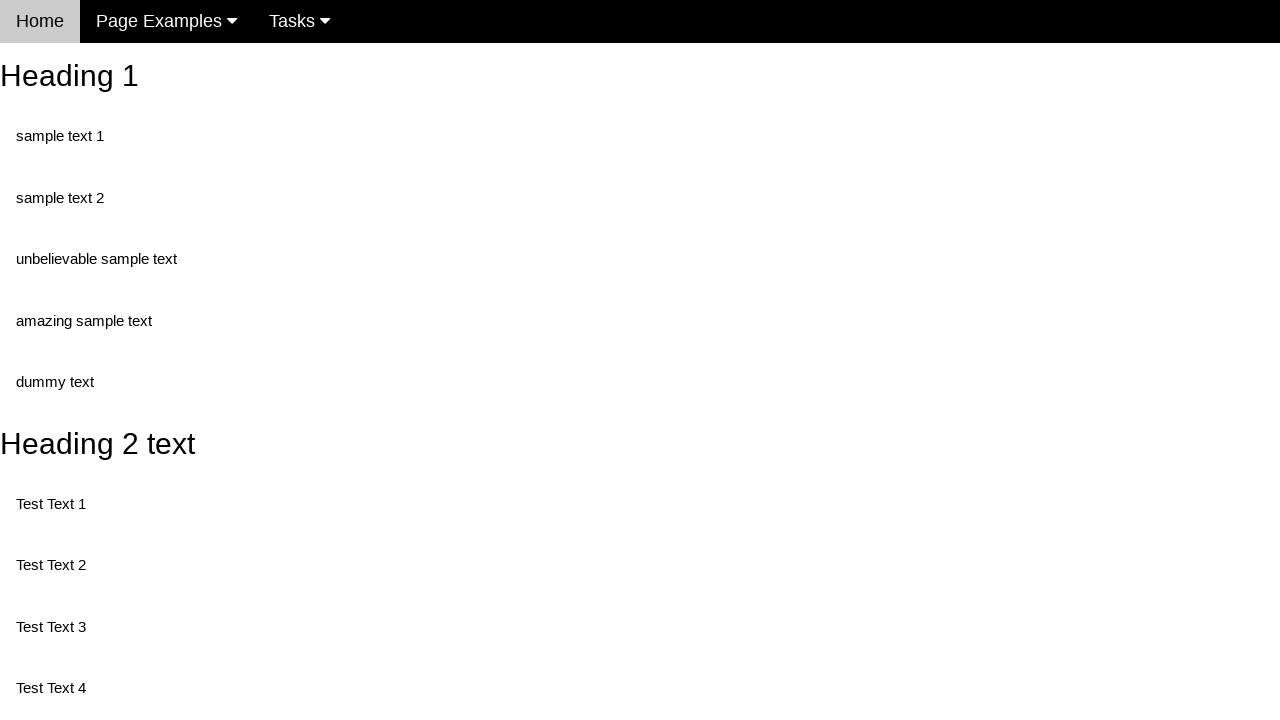

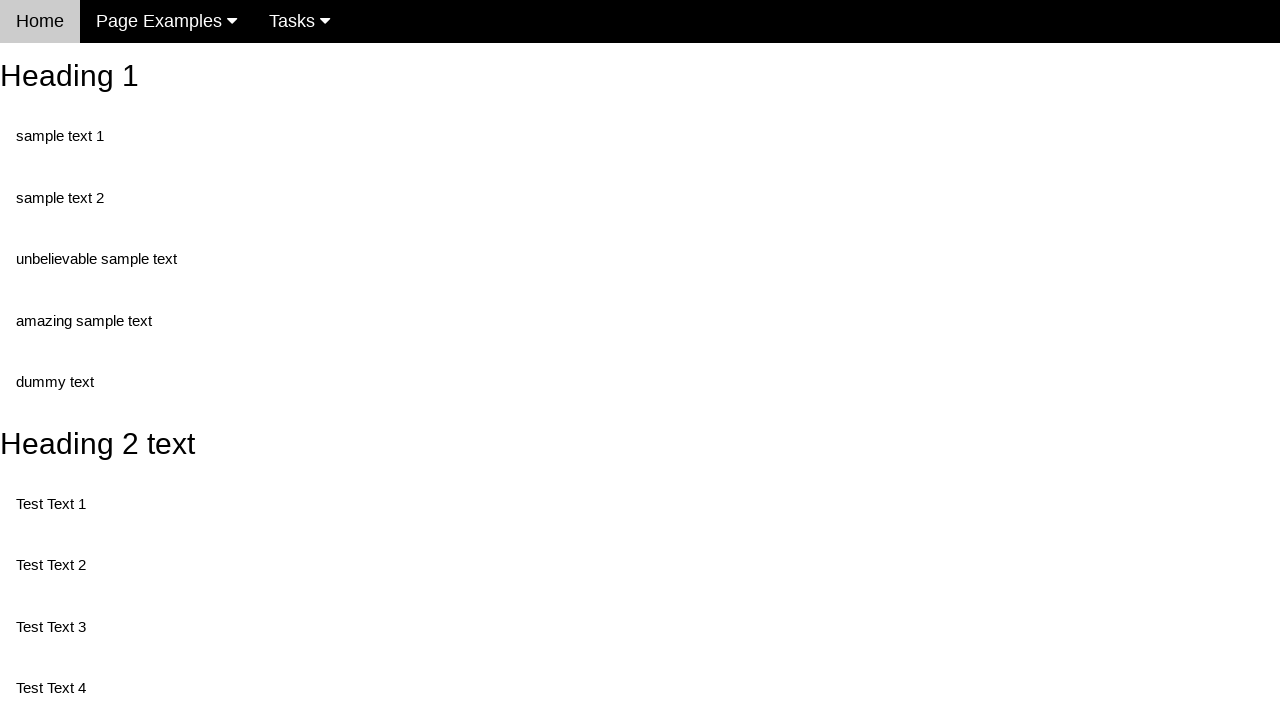